Tests the jQuery UI progress bar demo by clicking the download button and waiting for the progress bar to complete

Starting URL: https://jqueryui.com/resources/demos/progressbar/download.html

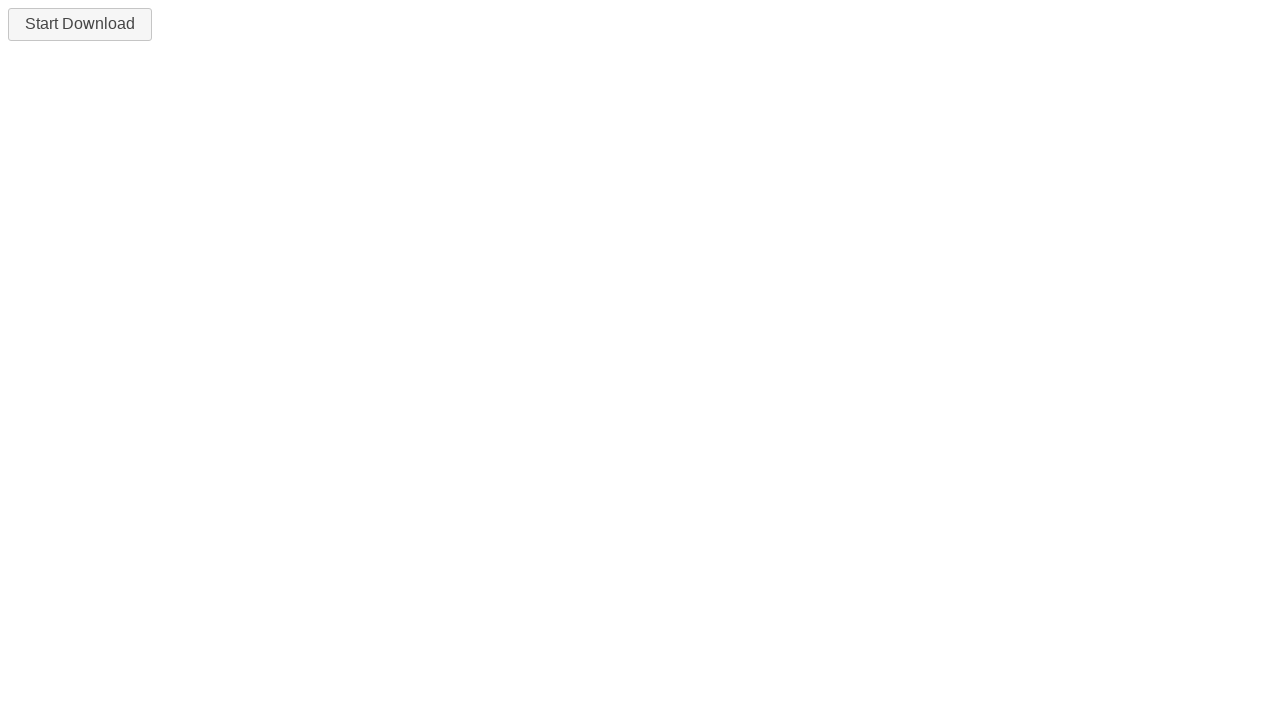

Clicked the download button to start the progress bar at (80, 24) on #downloadButton
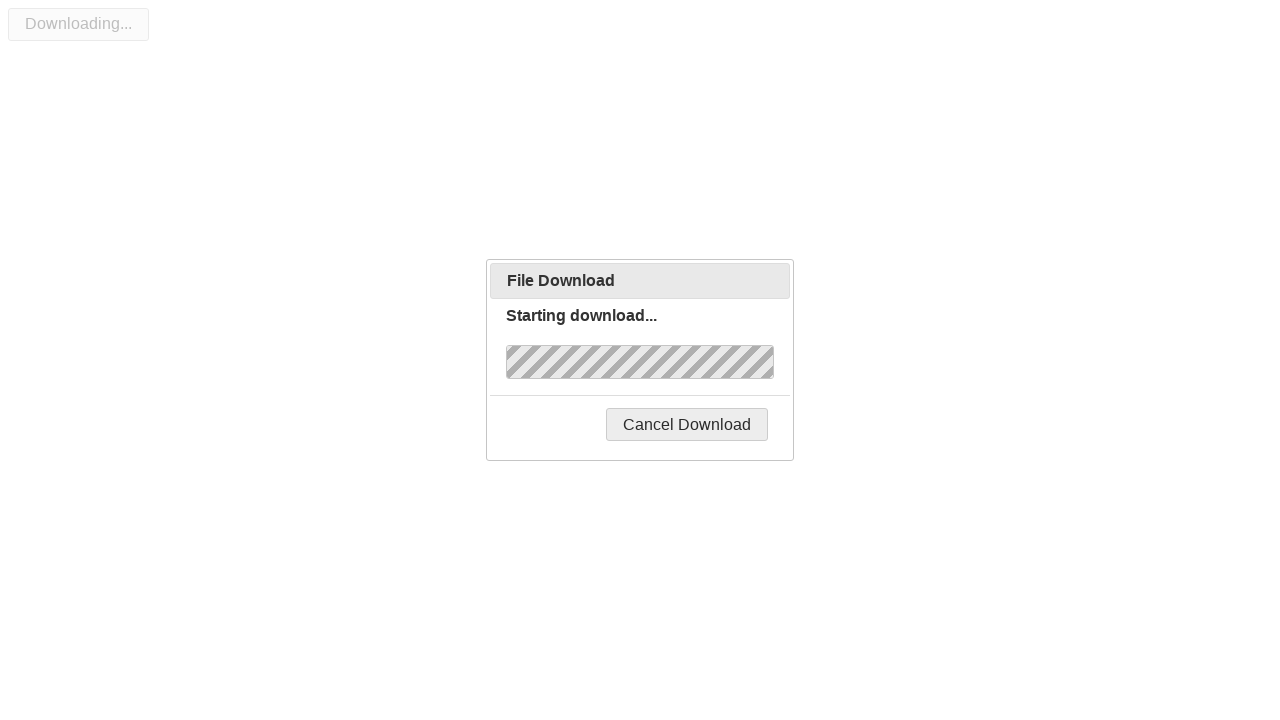

Progress bar completed successfully - 'Complete!' text appeared
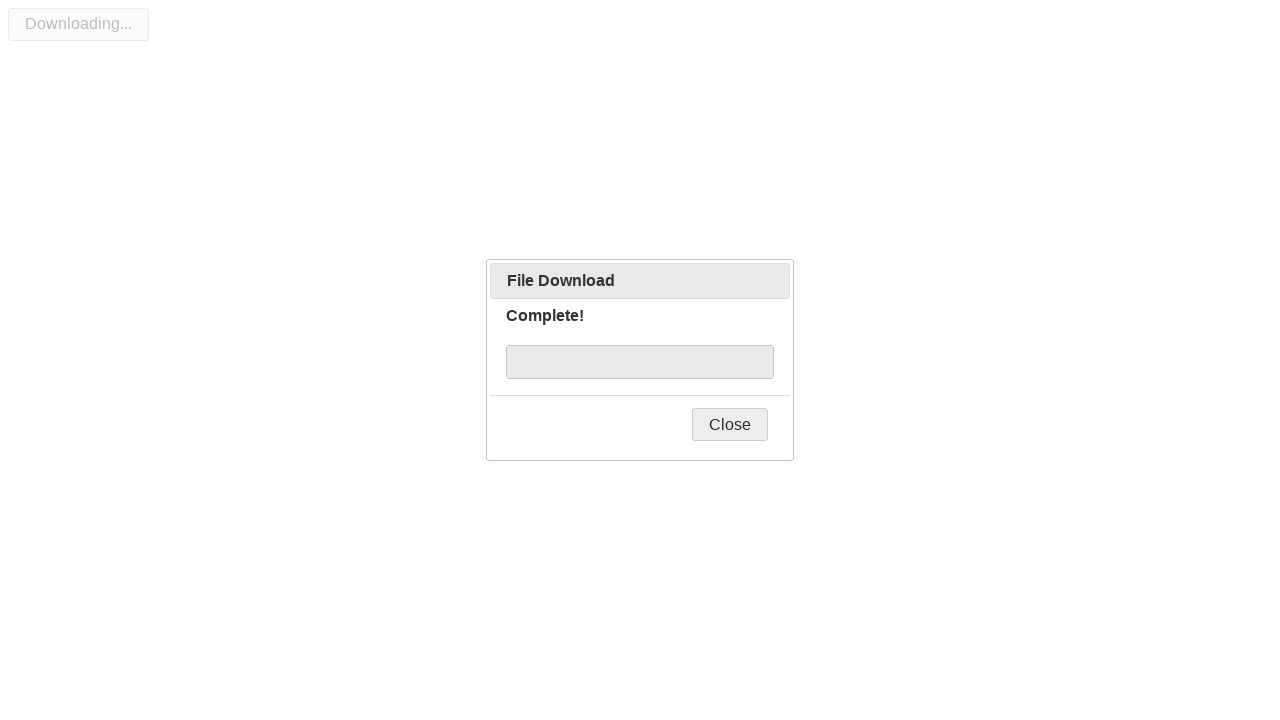

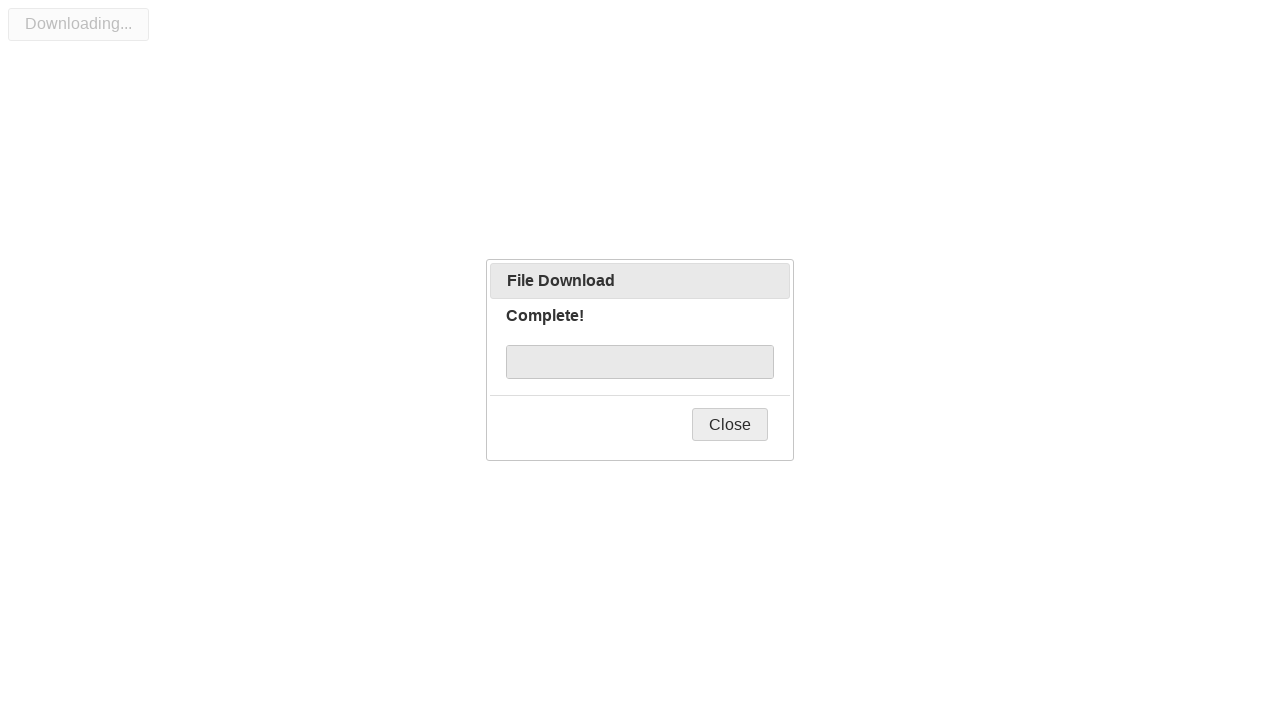